Tests various form controls including checkbox selection, dropdown interaction, slider manipulation, and non-English label handling

Starting URL: https://play1.automationcamp.ir/forms.html

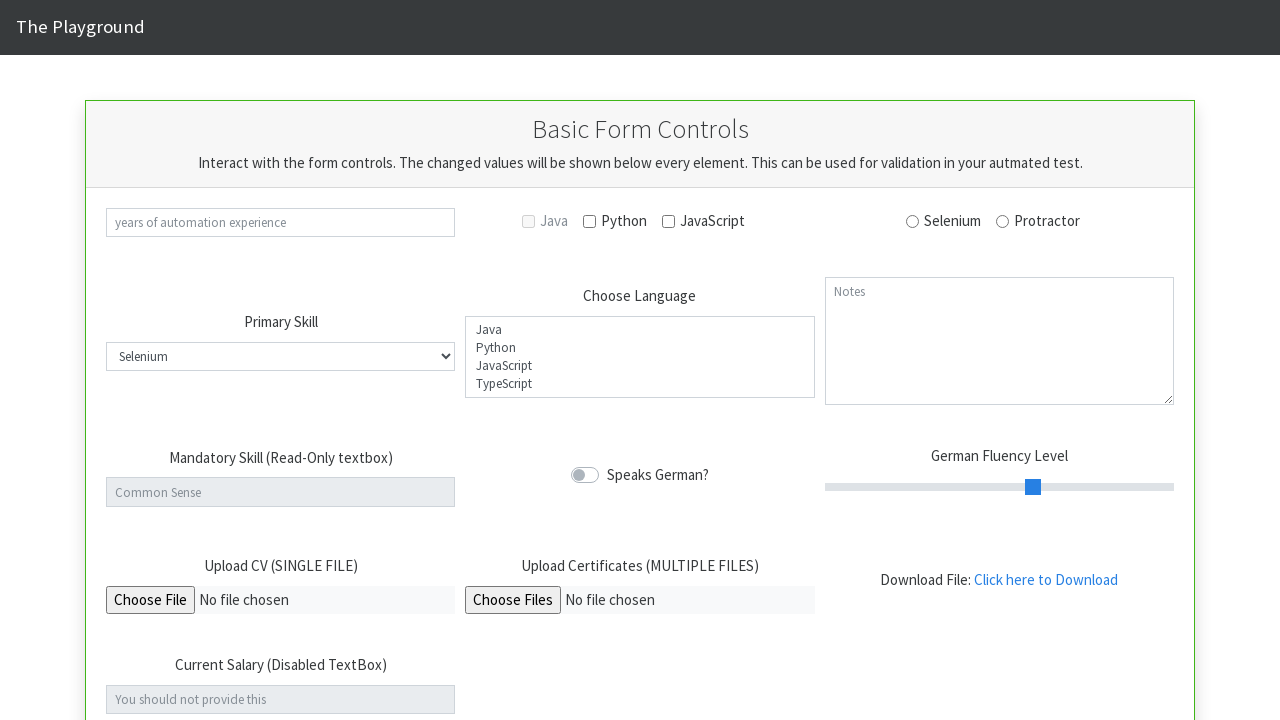

Clicked Python checkbox at (590, 221) on xpath=//input[@id='check_python']
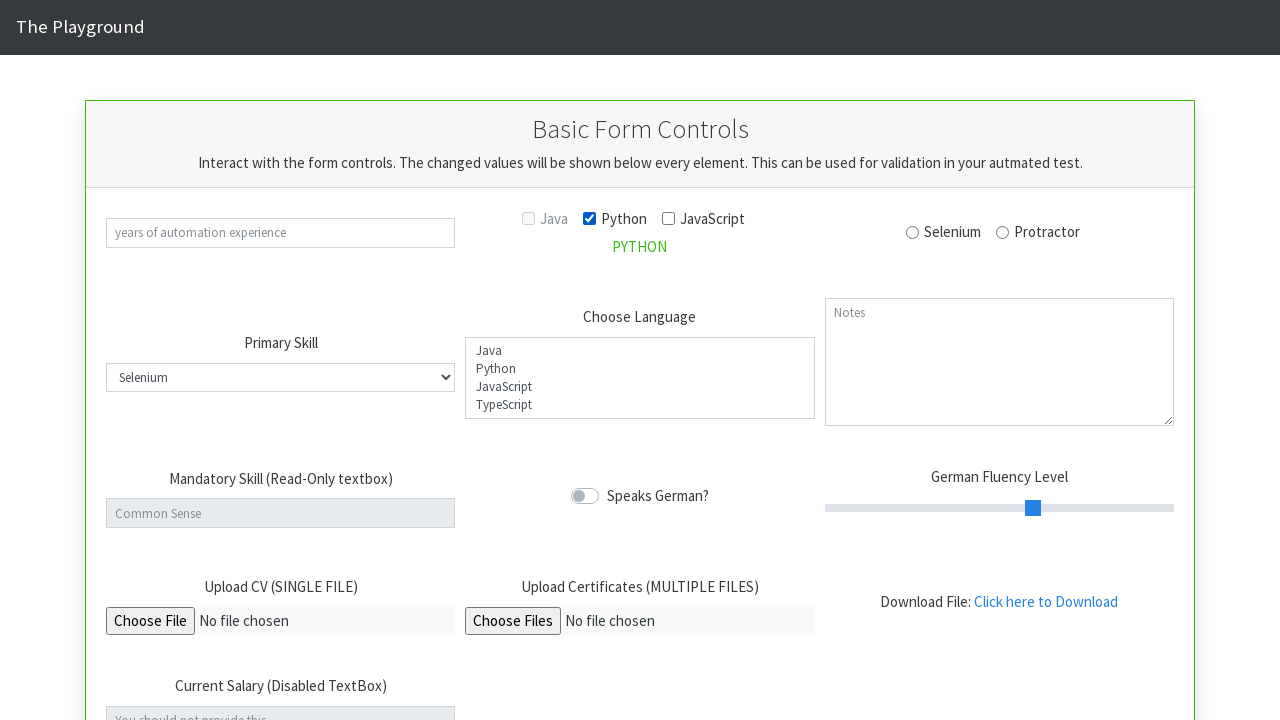

Python checkbox validation message appeared
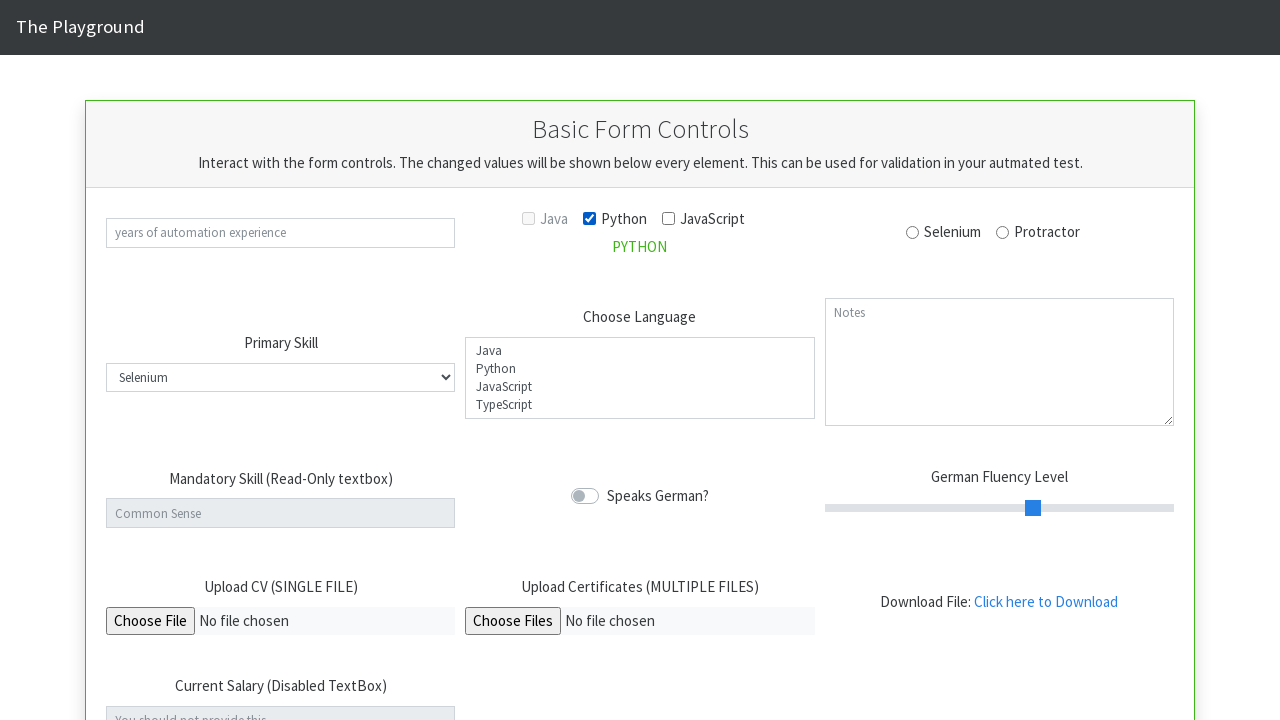

Clicked Selenium radio button at (913, 232) on xpath=//input[@id='rad_selenium']
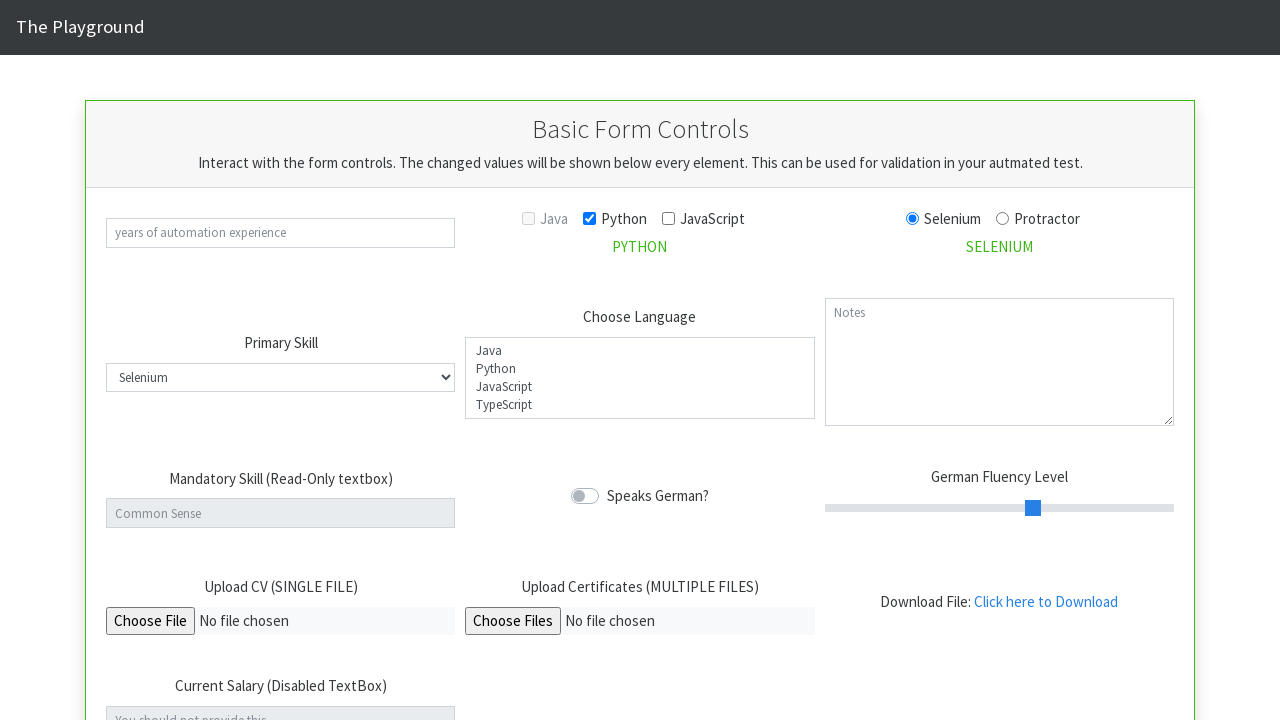

Selenium radio button validation message appeared
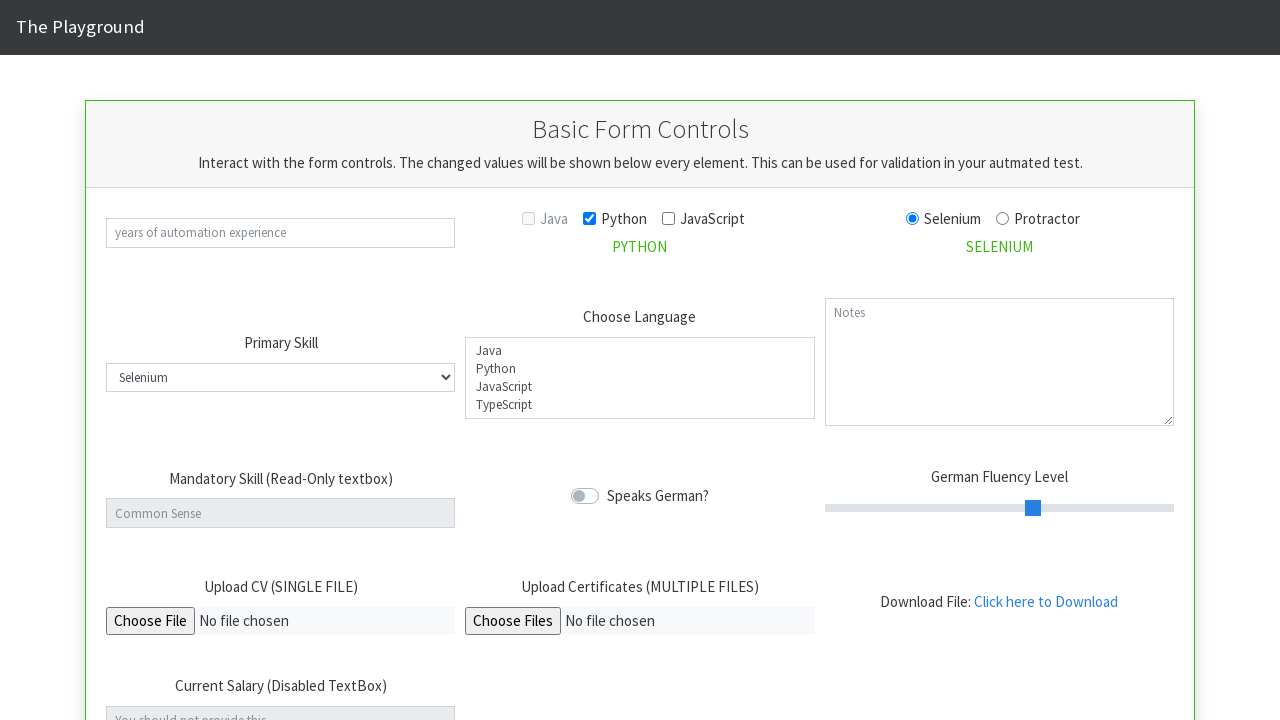

Selected Cypress from dropdown on //select[@id='select_tool']
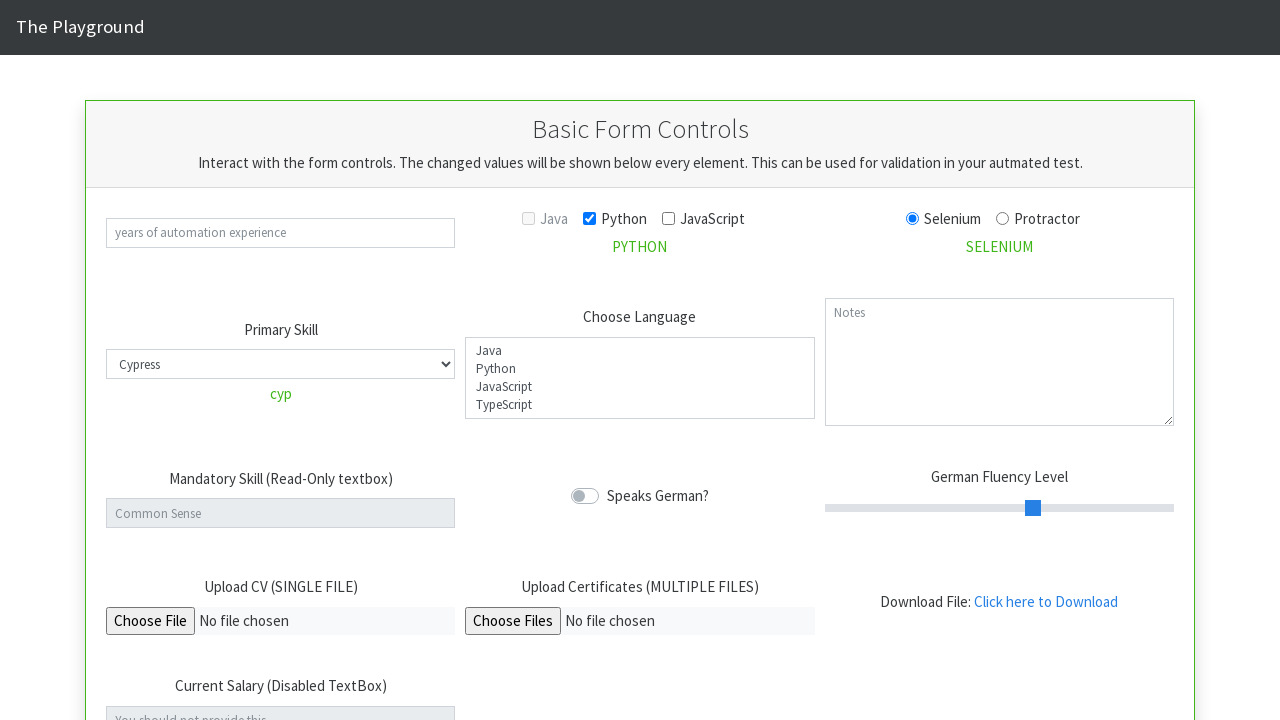

Dropdown validation message appeared
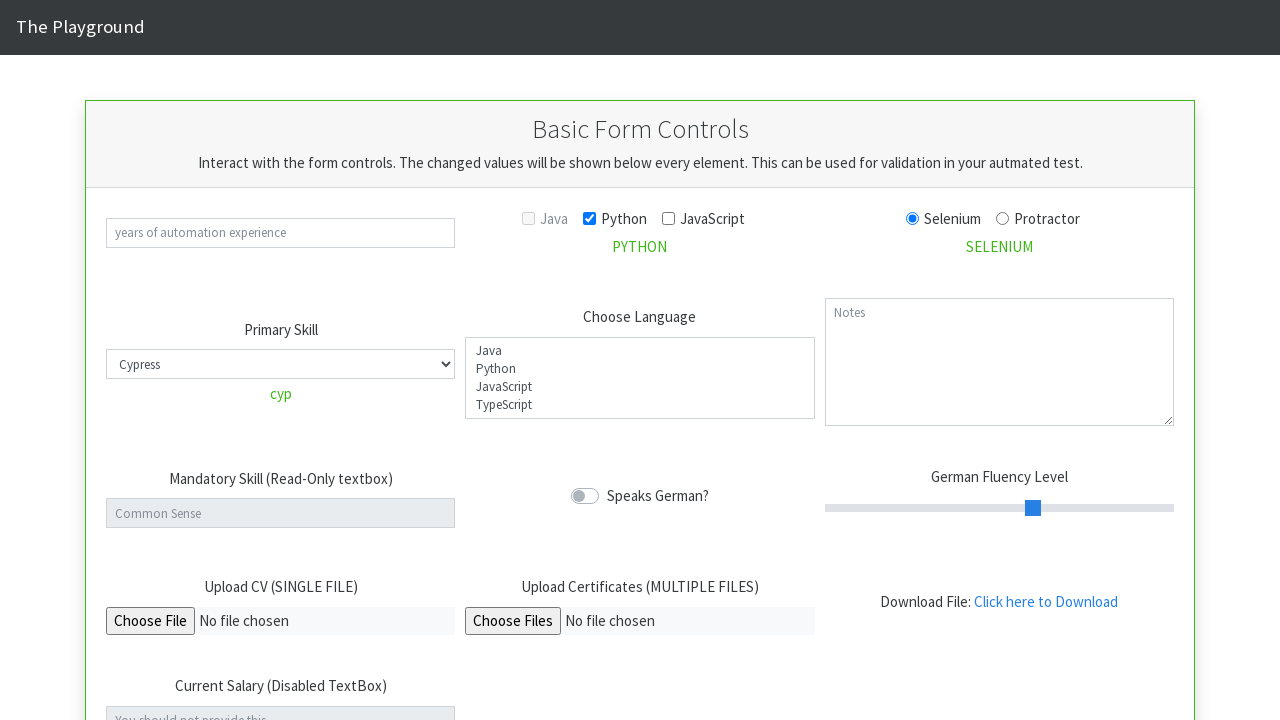

Dragged fluency slider to increase value at (1174, 508)
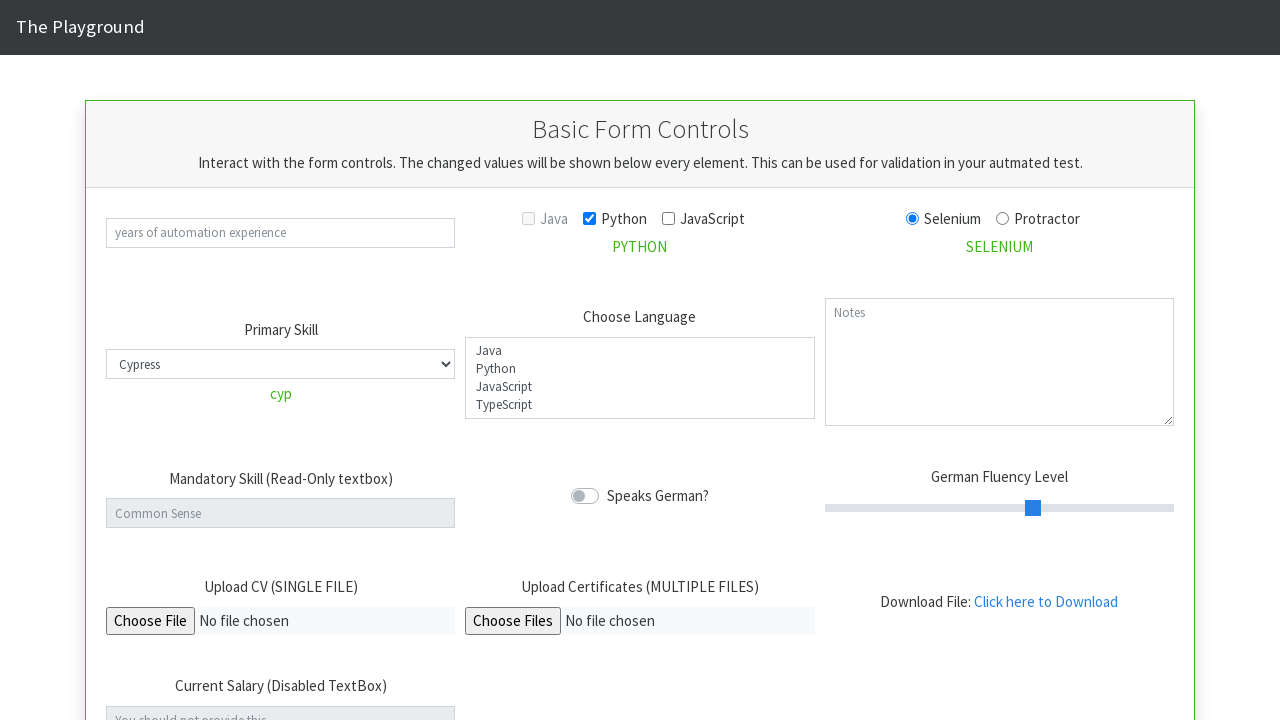

Clicked Marathi language checkbox with non-English label at (769, 503) on xpath=//input[@id='मराठी']
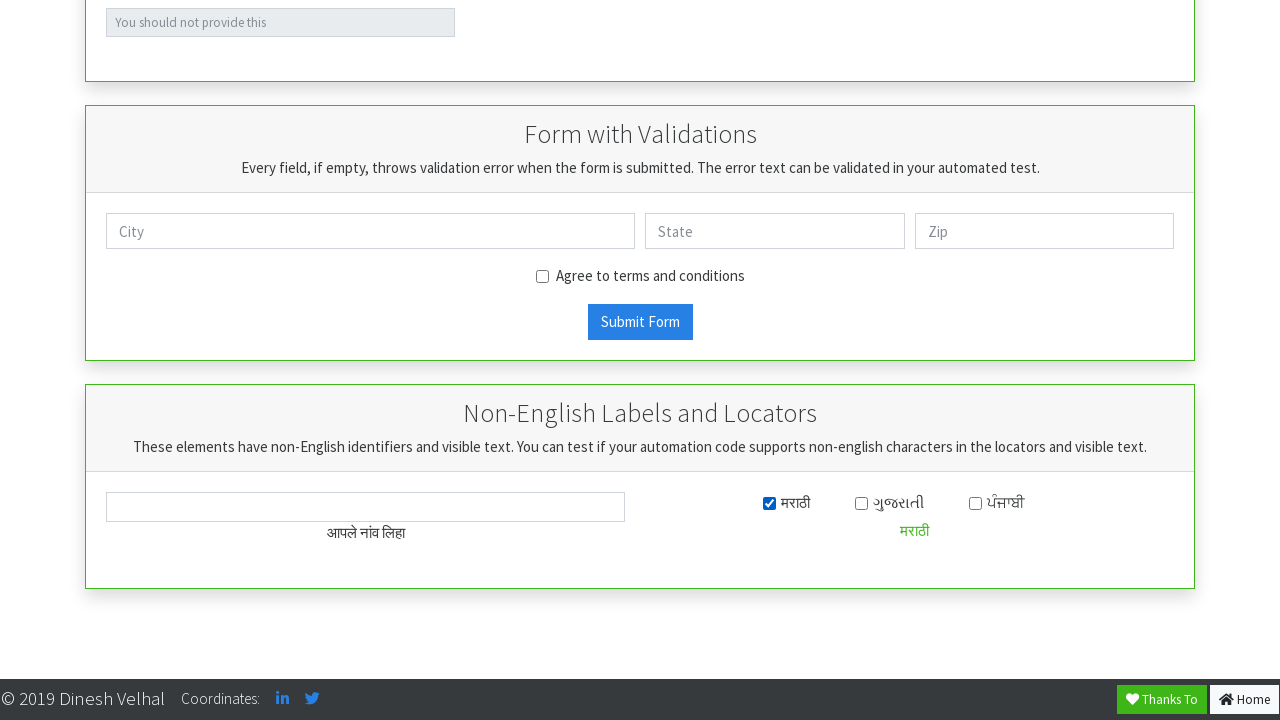

Non-English checkbox validation message appeared
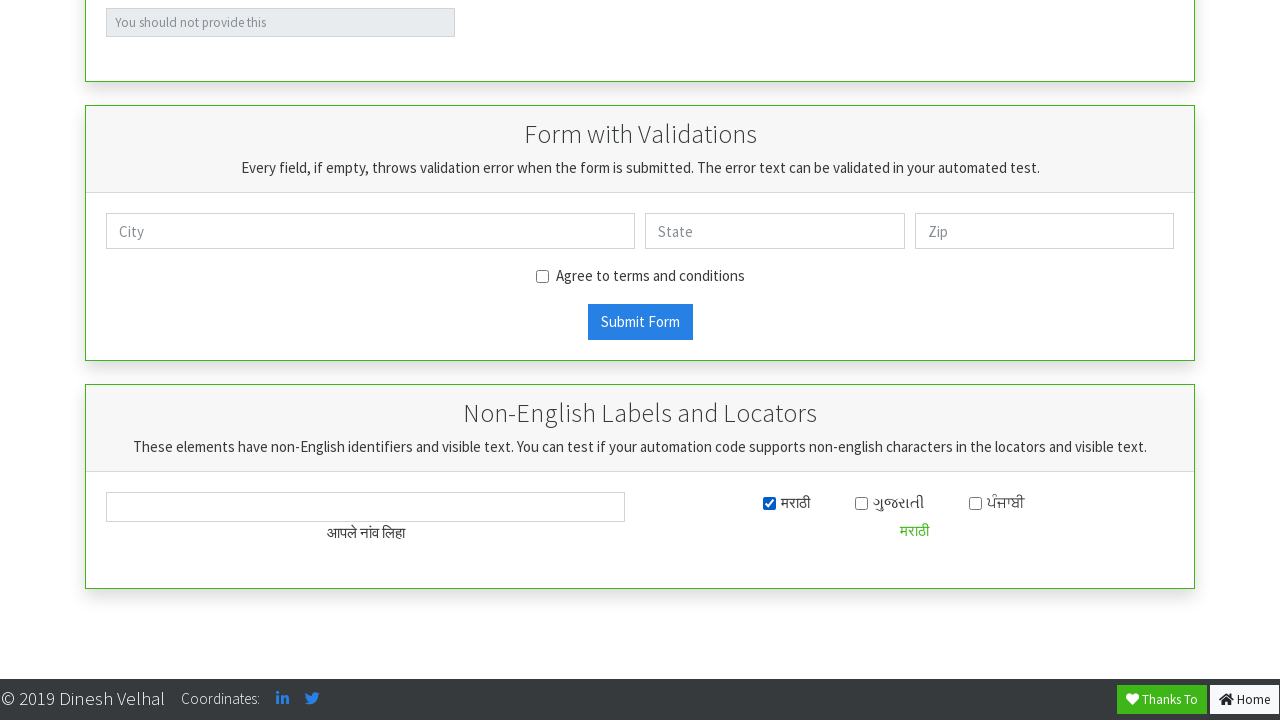

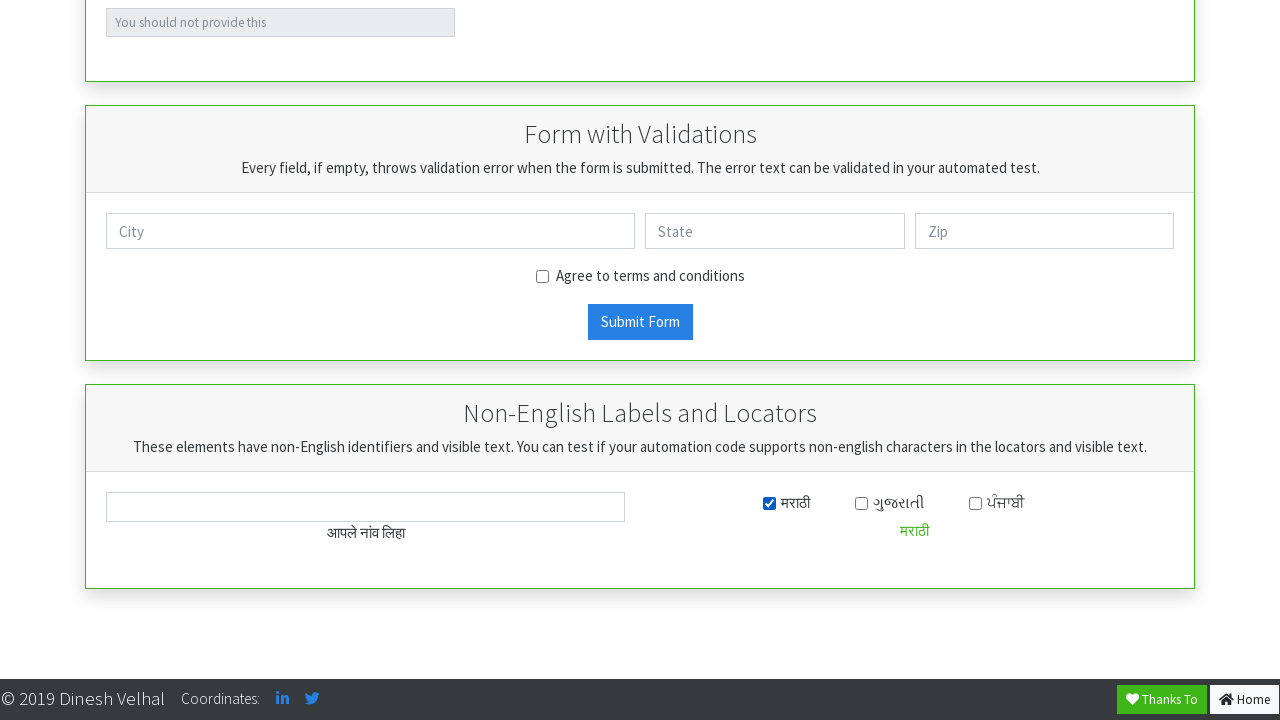